Navigates to Arsenal's website and verifies the page title doesn't start with specific text

Starting URL: http://www.arsenal.com/

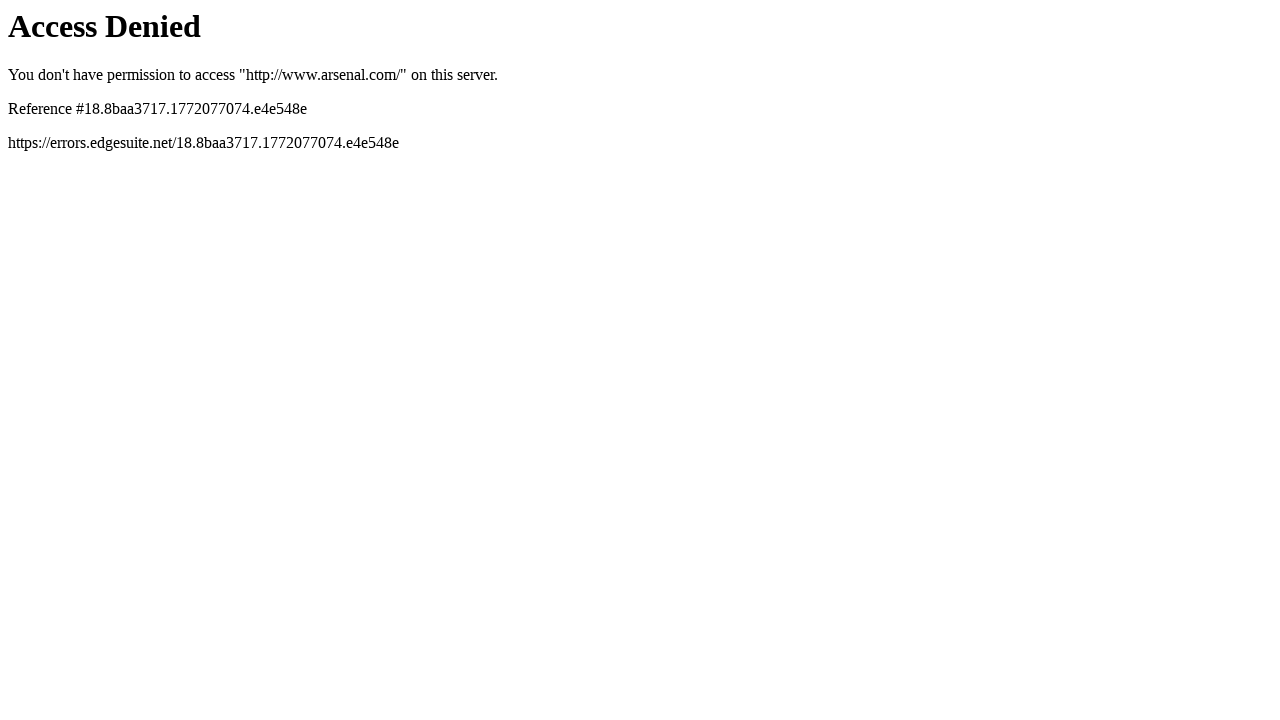

Navigated to Arsenal's website at http://www.arsenal.com/
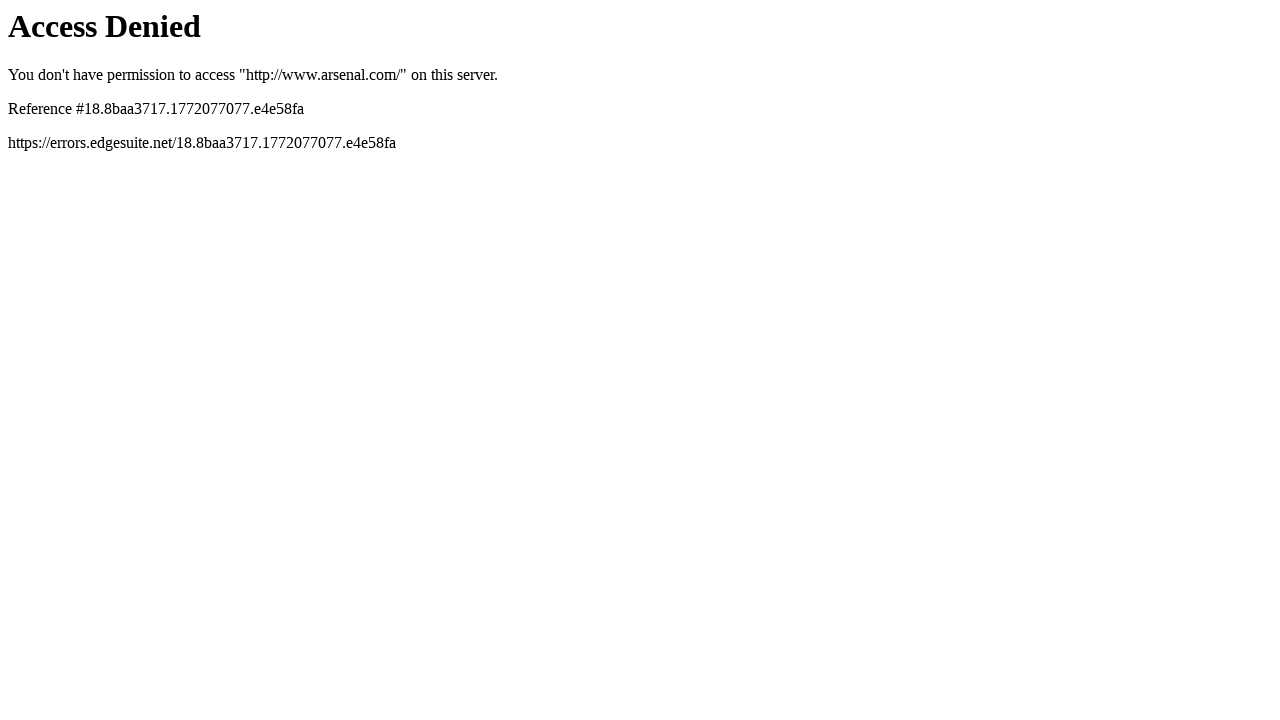

Retrieved page title: 'Access Denied'
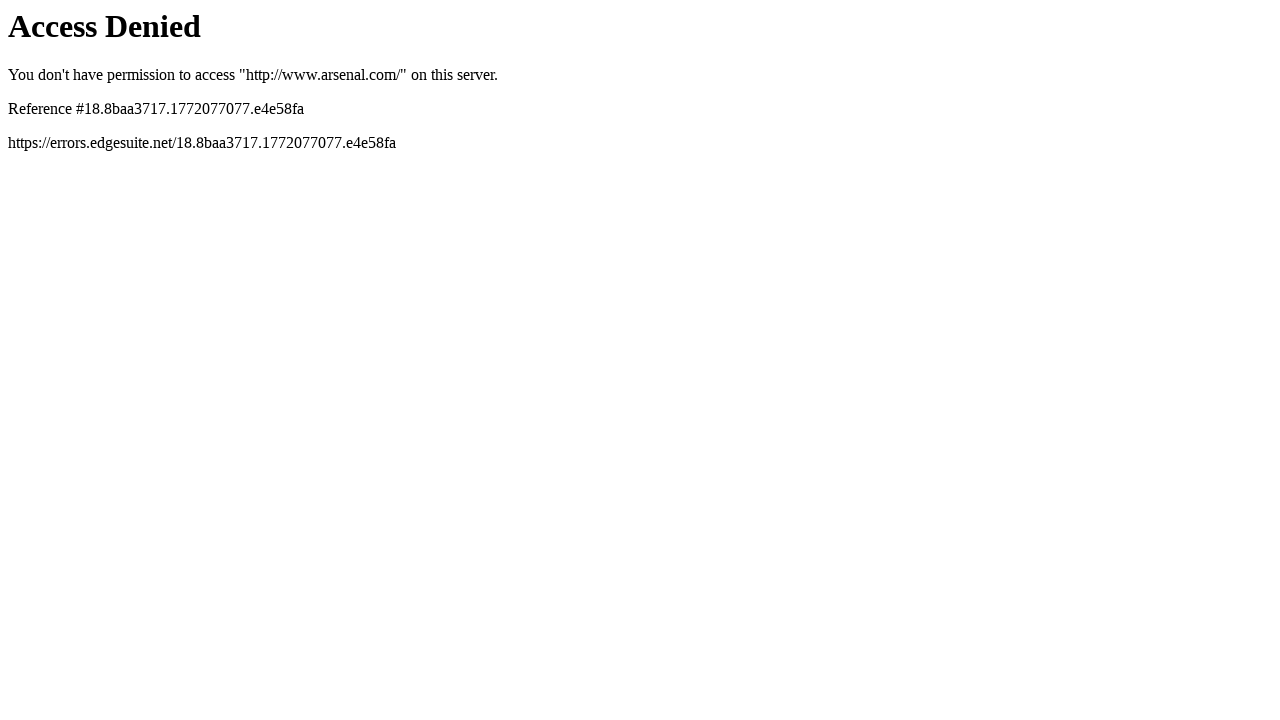

Verified page title does not start with 'The worst club in the land'
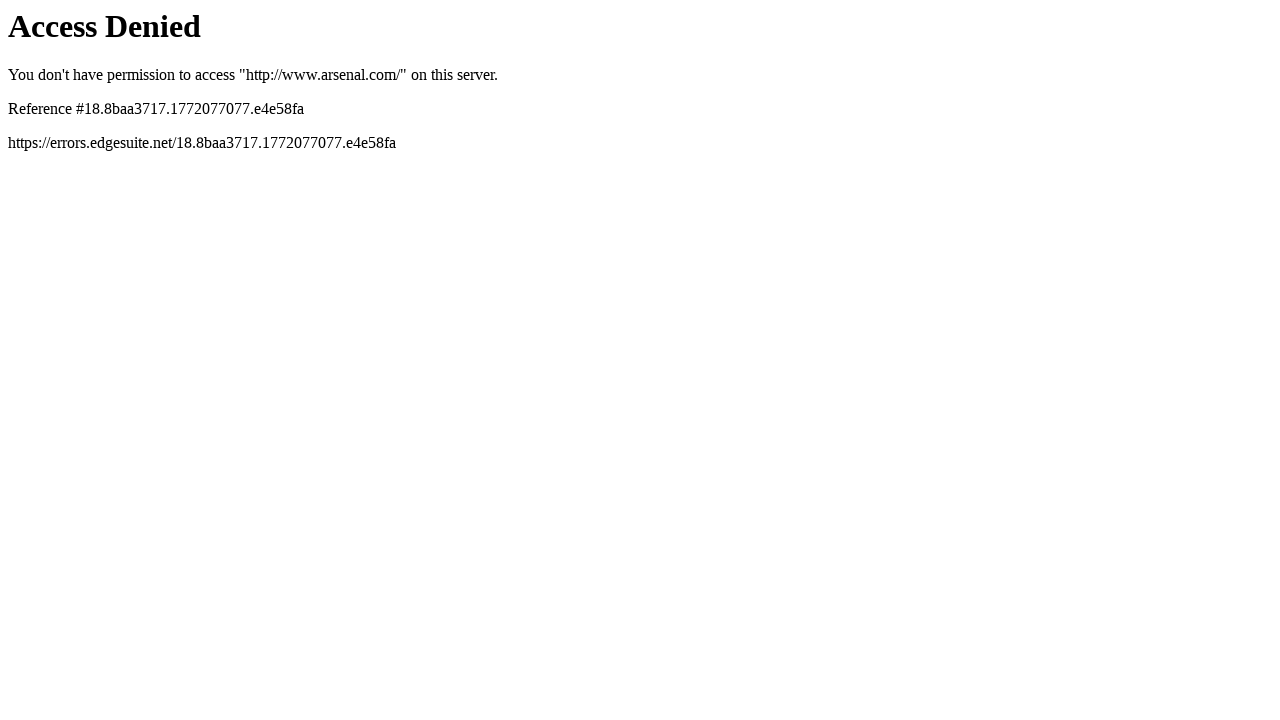

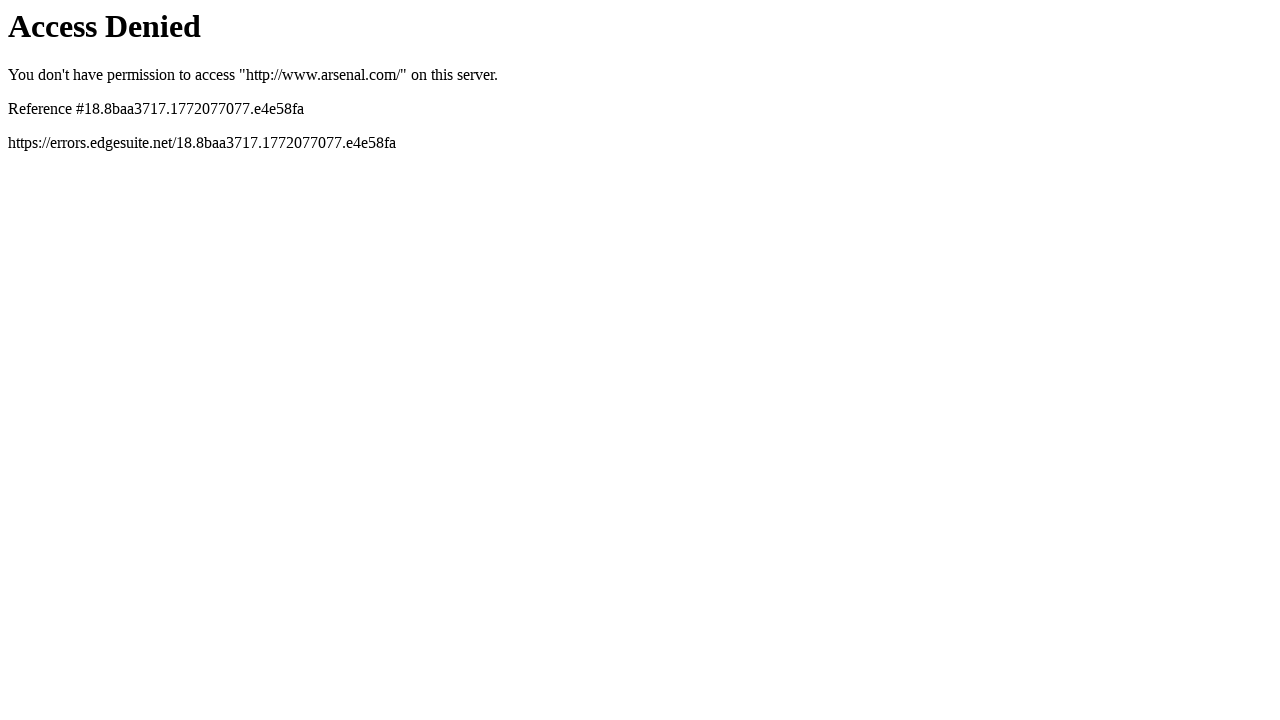